Tests filtering to display only active (incomplete) items

Starting URL: https://demo.playwright.dev/todomvc

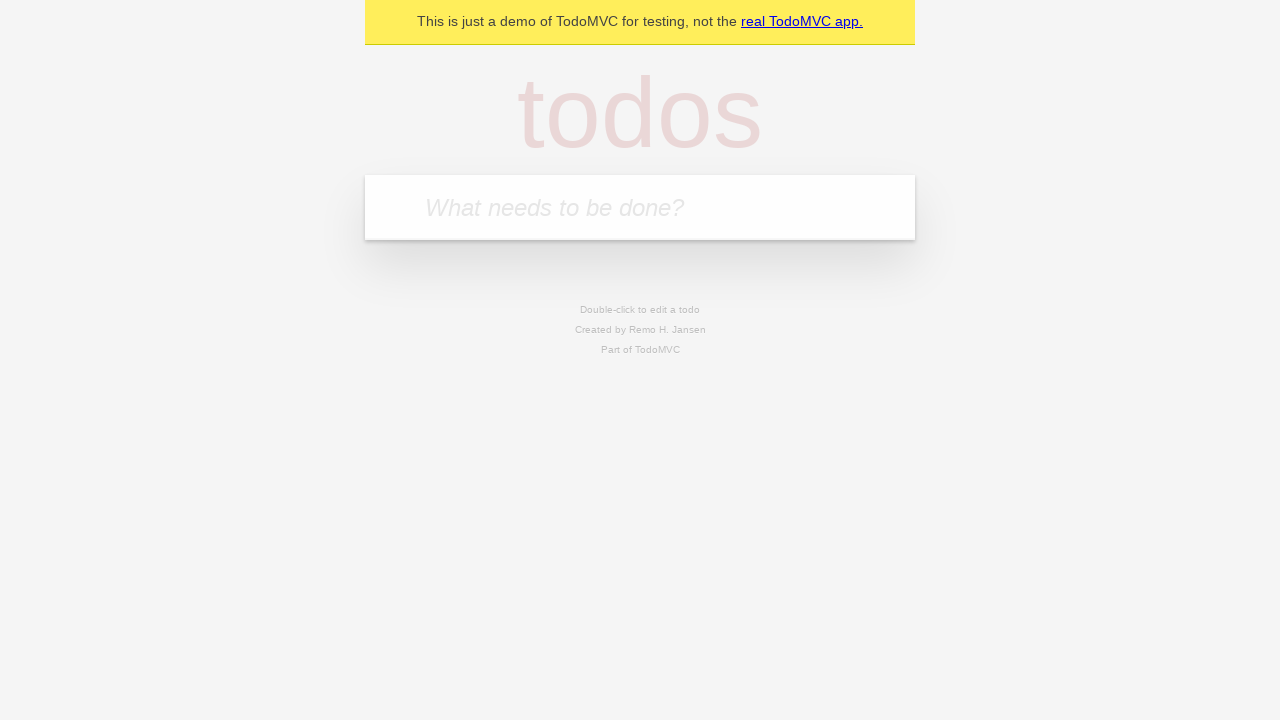

Filled first todo field with 'buy some cheese' on internal:attr=[placeholder="What needs to be done?"i]
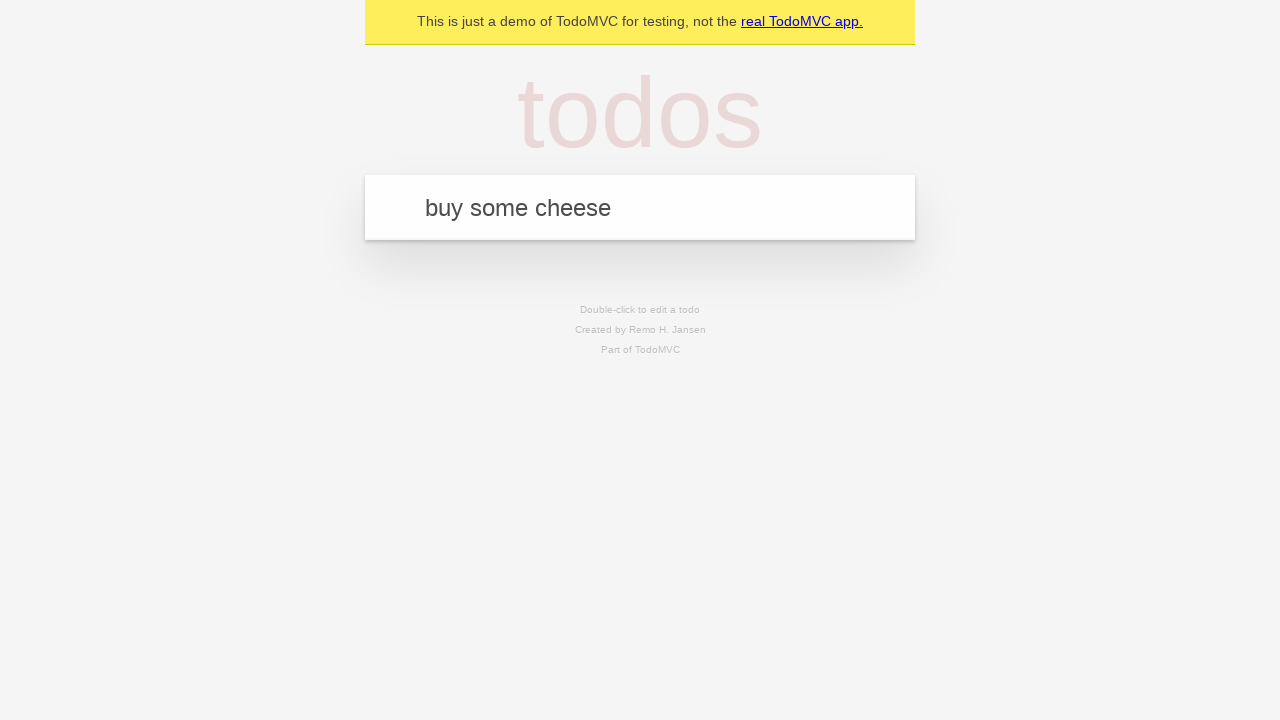

Pressed Enter to create first todo item on internal:attr=[placeholder="What needs to be done?"i]
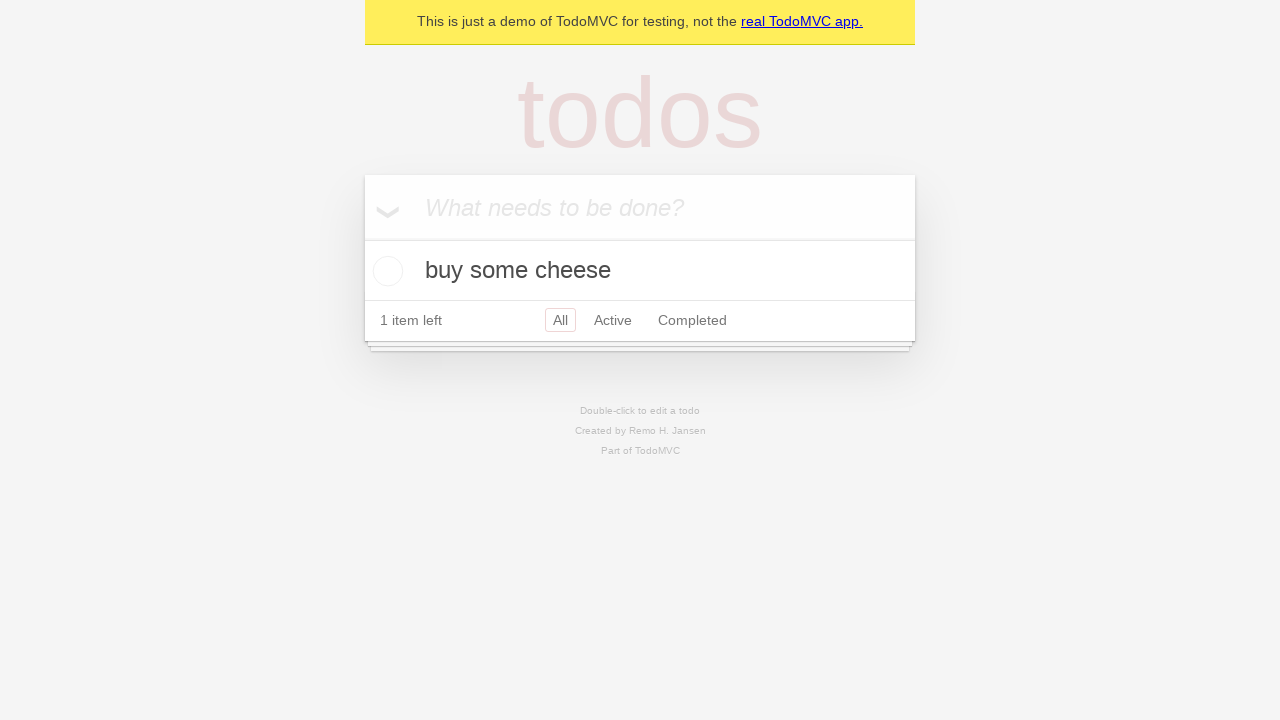

Filled second todo field with 'feed the cat' on internal:attr=[placeholder="What needs to be done?"i]
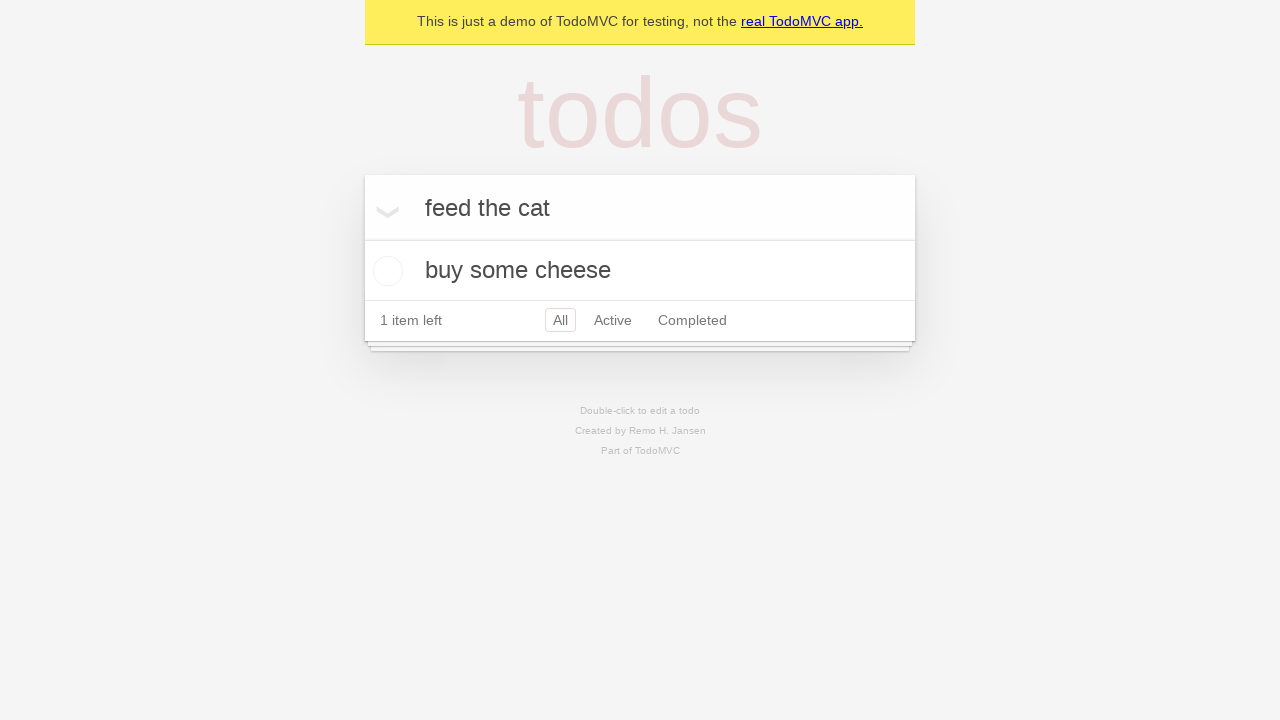

Pressed Enter to create second todo item on internal:attr=[placeholder="What needs to be done?"i]
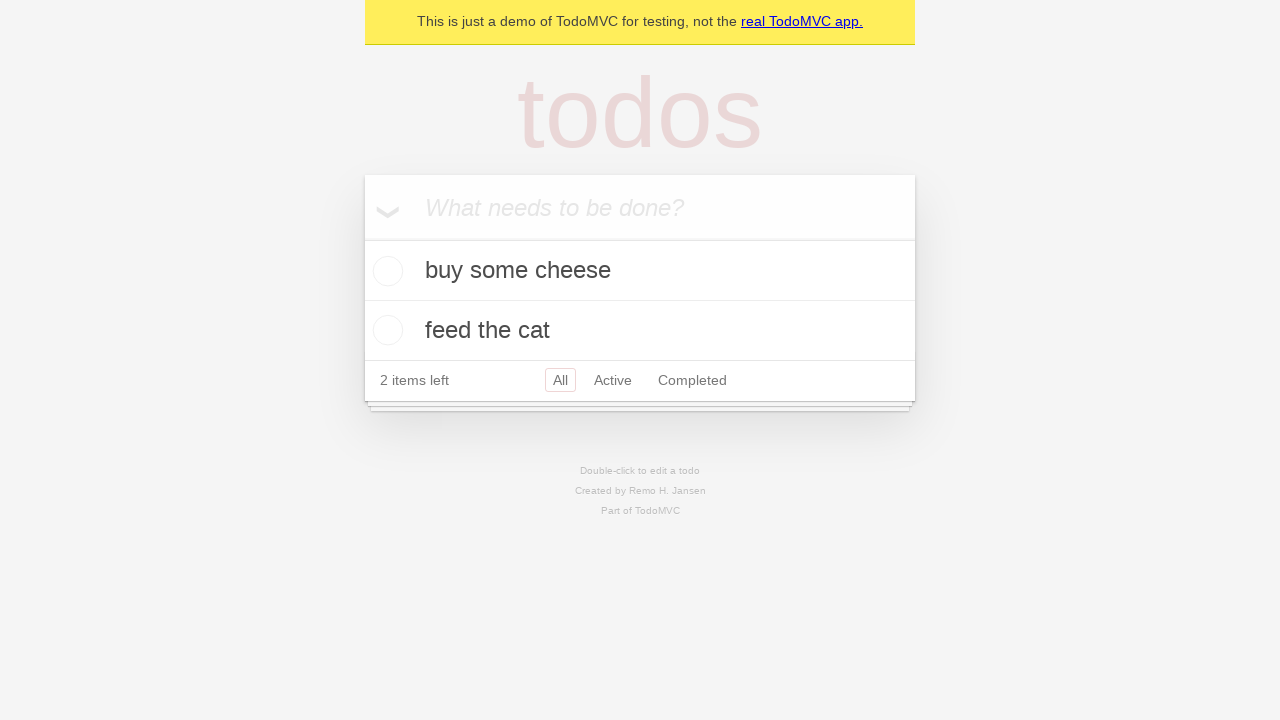

Filled third todo field with 'book a doctors appointment' on internal:attr=[placeholder="What needs to be done?"i]
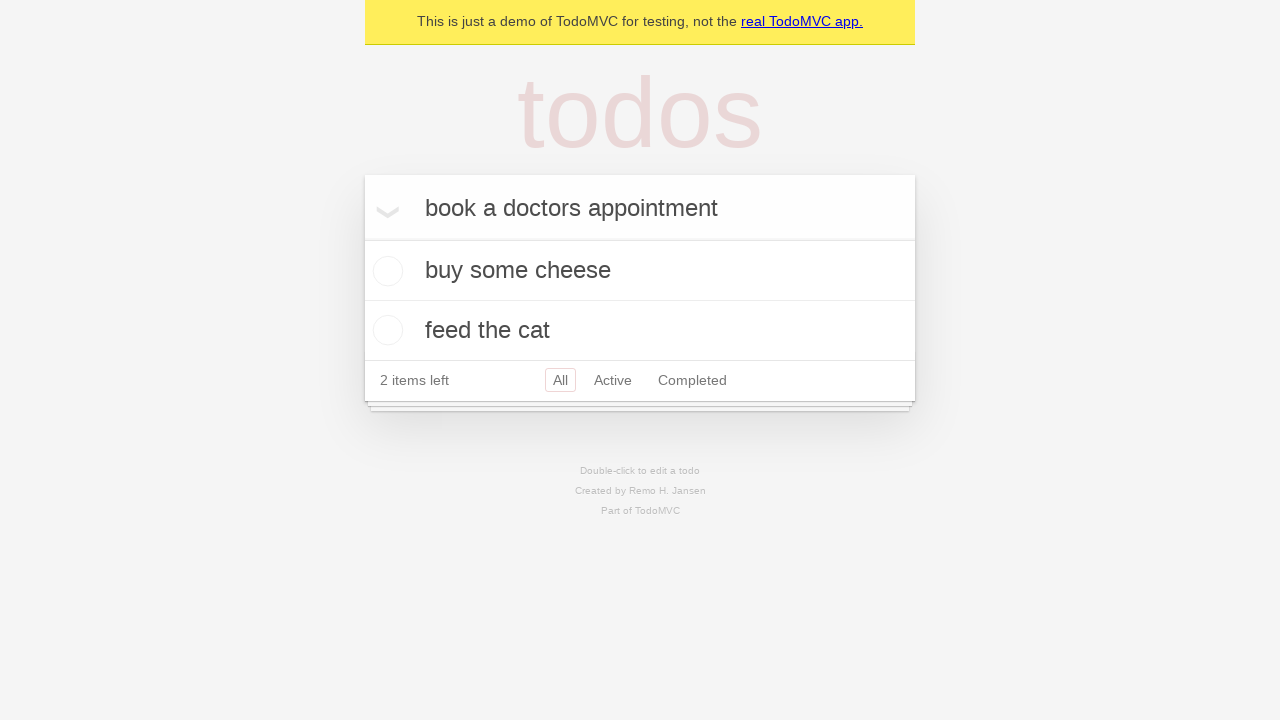

Pressed Enter to create third todo item on internal:attr=[placeholder="What needs to be done?"i]
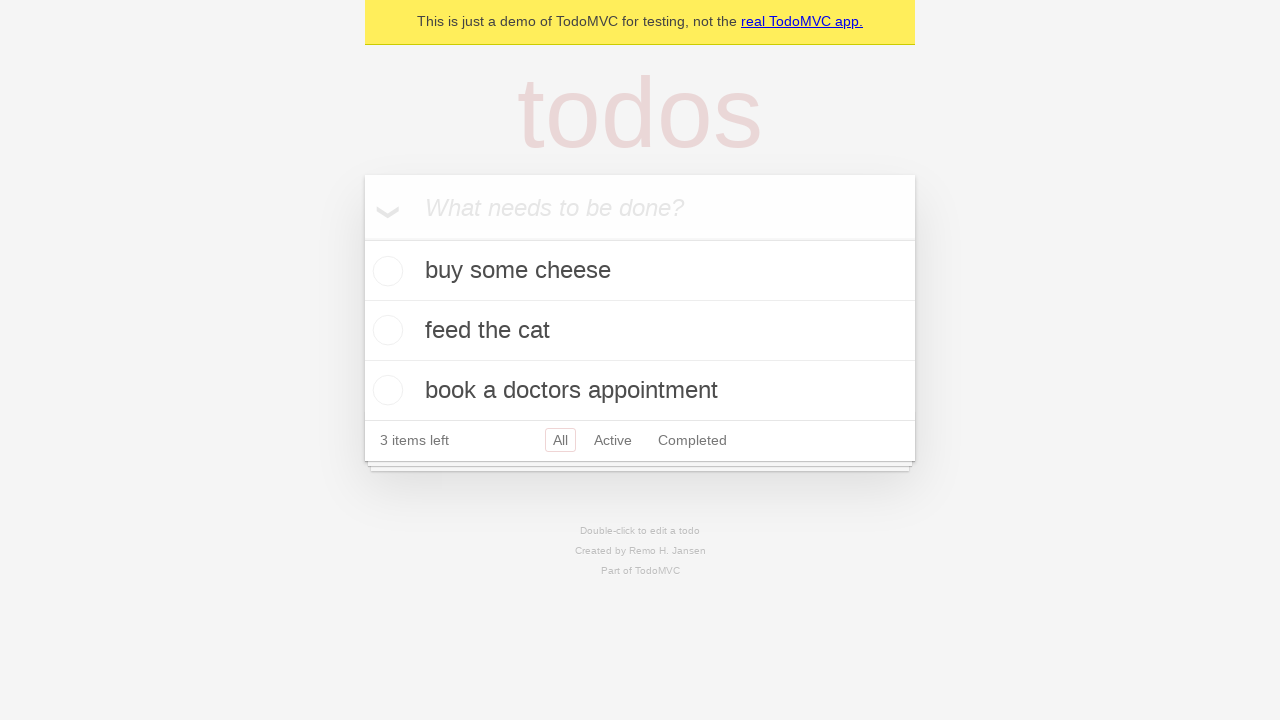

Marked second todo item as complete by checking its checkbox at (385, 330) on internal:testid=[data-testid="todo-item"s] >> nth=1 >> internal:role=checkbox
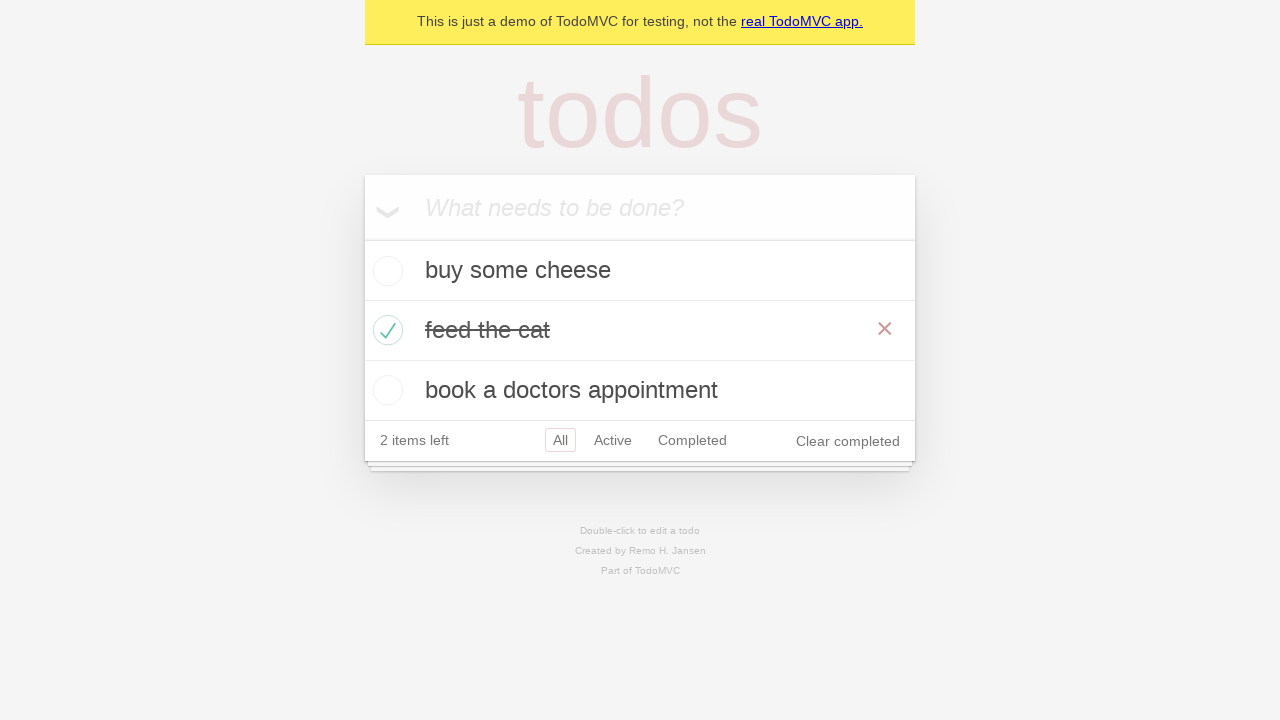

Clicked Active filter to display only incomplete items at (613, 440) on internal:role=link[name="Active"i]
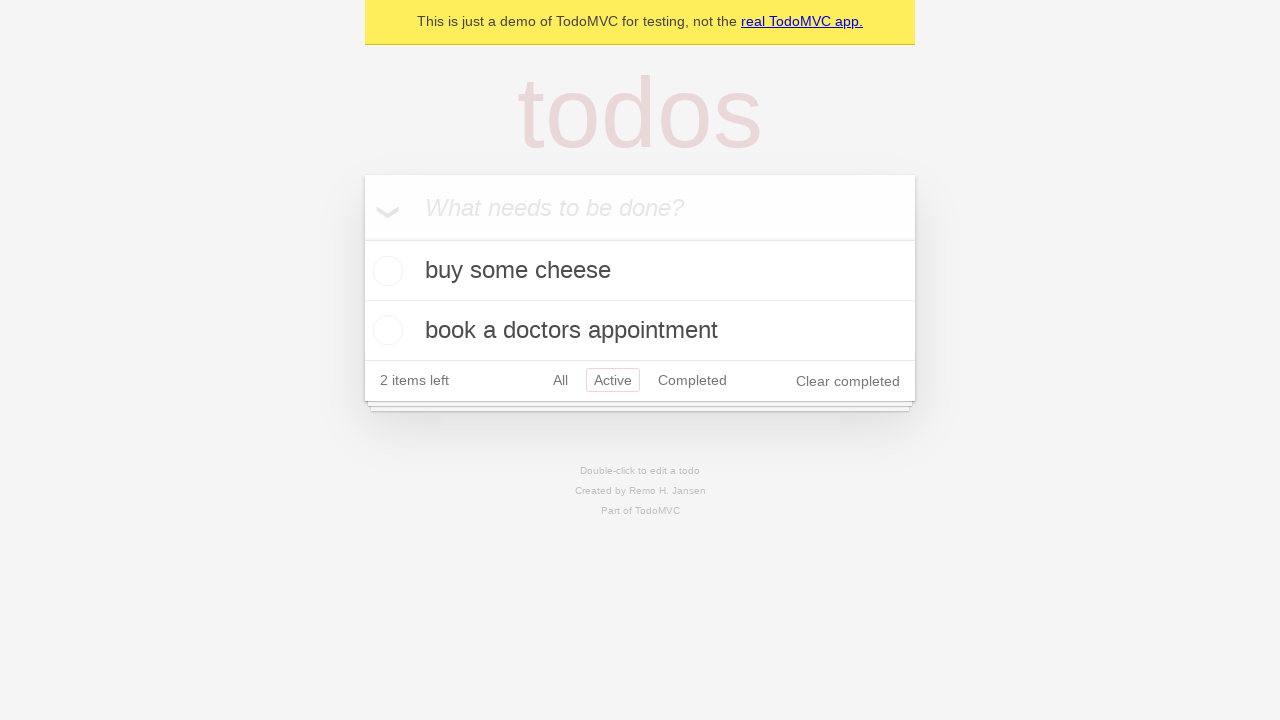

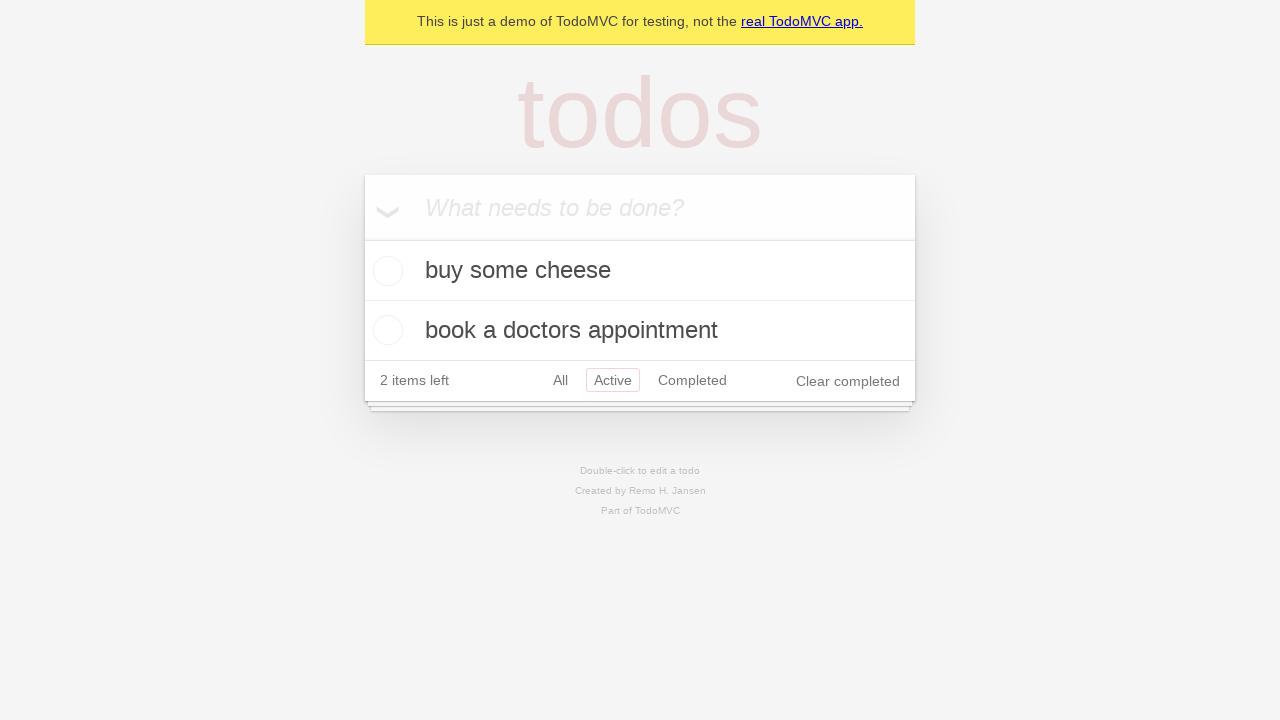